Tests JavaScript execution within an iframe on W3Schools by switching to the iframe and executing a JavaScript function directly

Starting URL: https://www.w3schools.com/jsref/tryit.asp?filename=tryjsref_submit_get

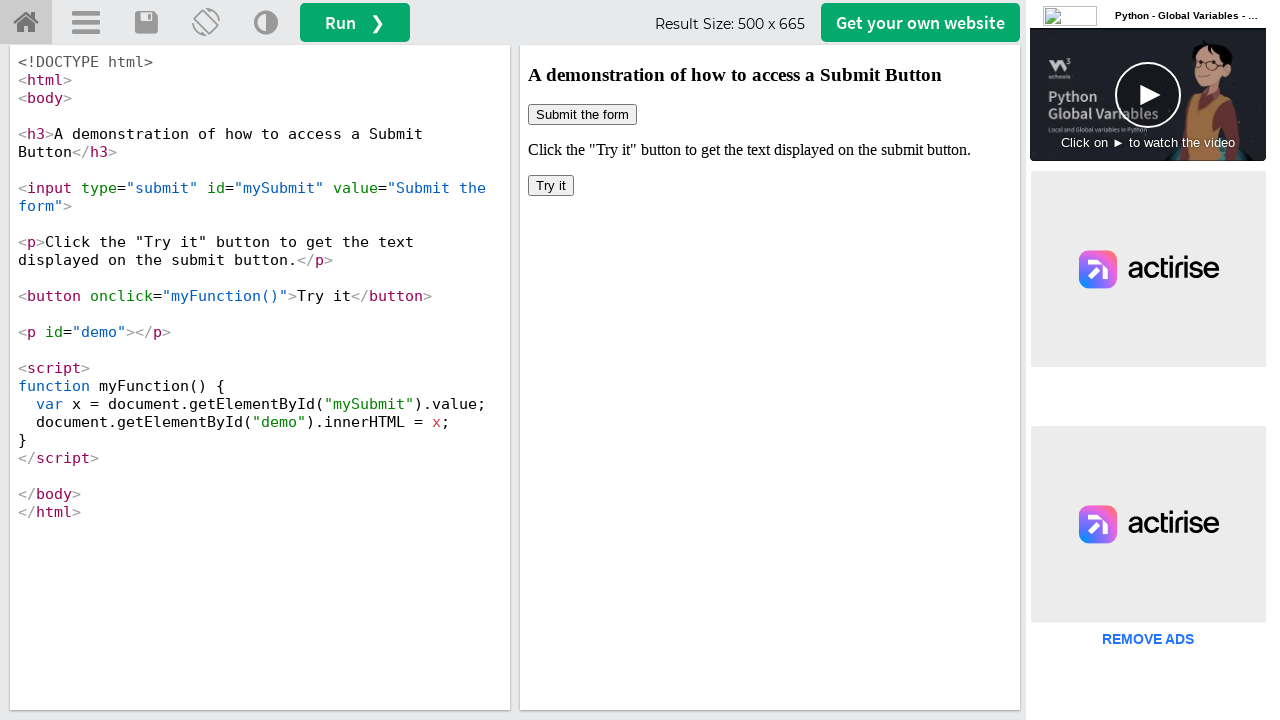

Located iframe with id 'iframeResult'
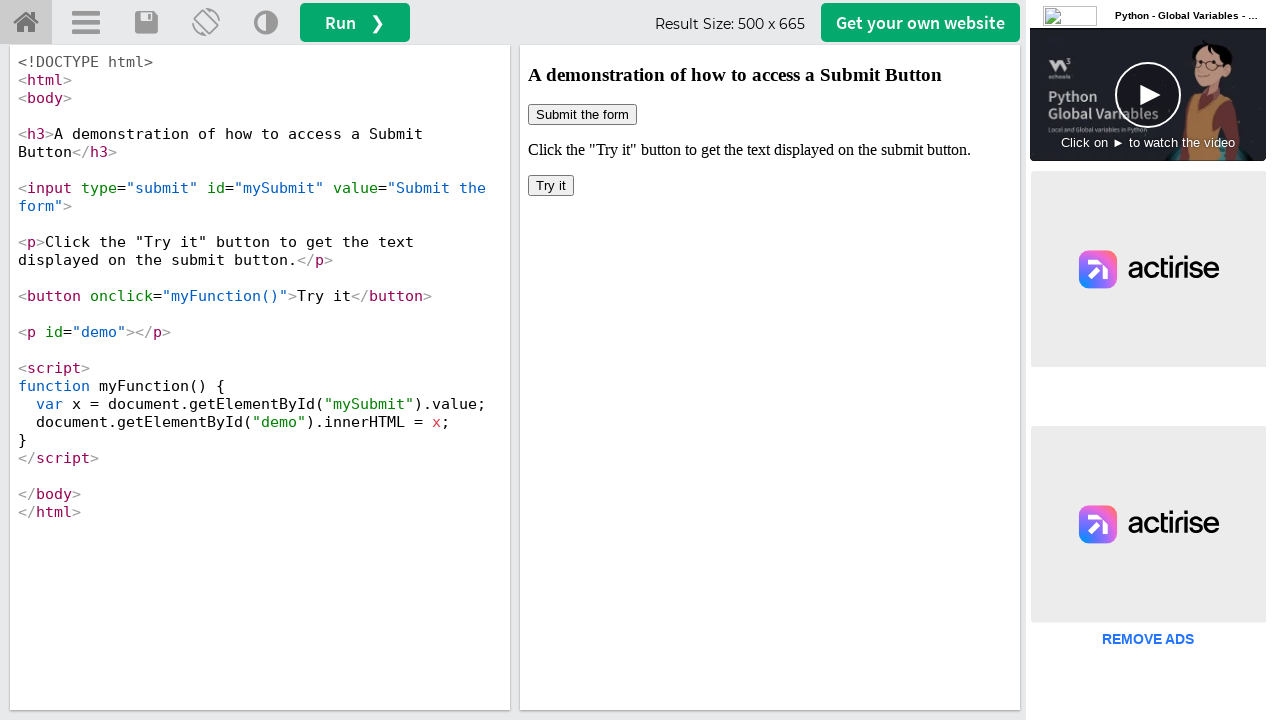

Waited 2 seconds for page to load
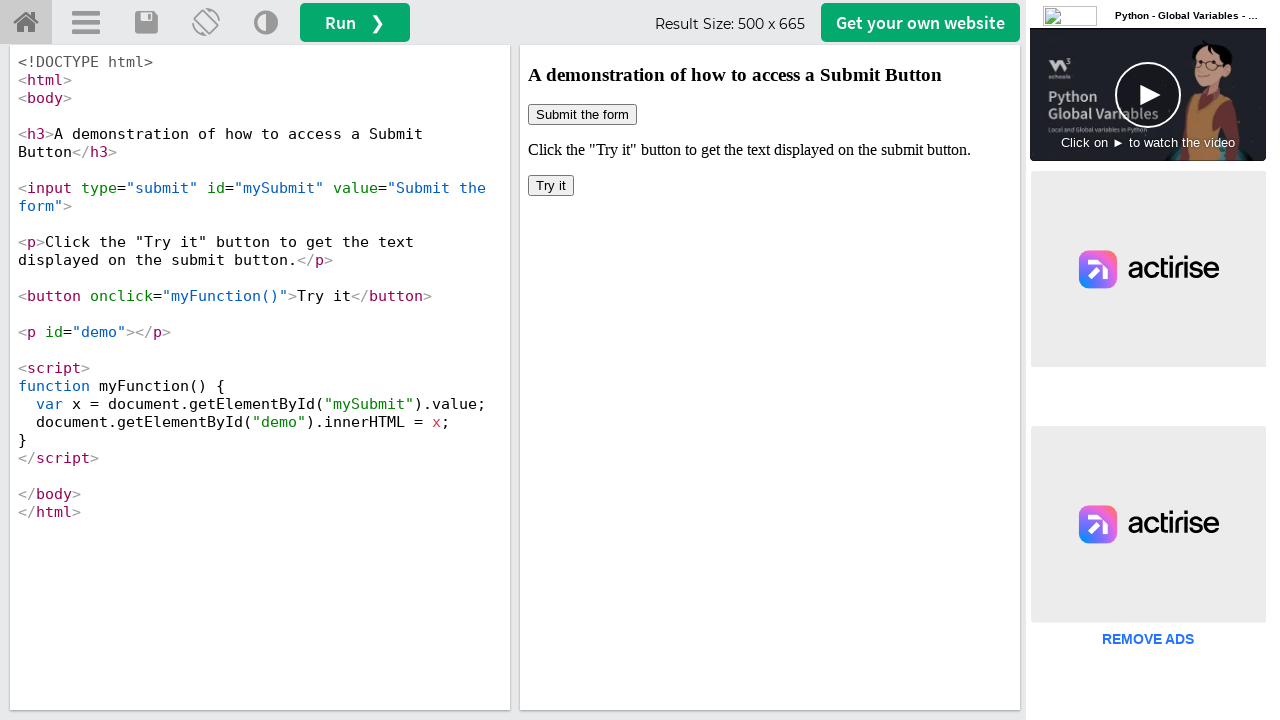

Selected iframe element by id
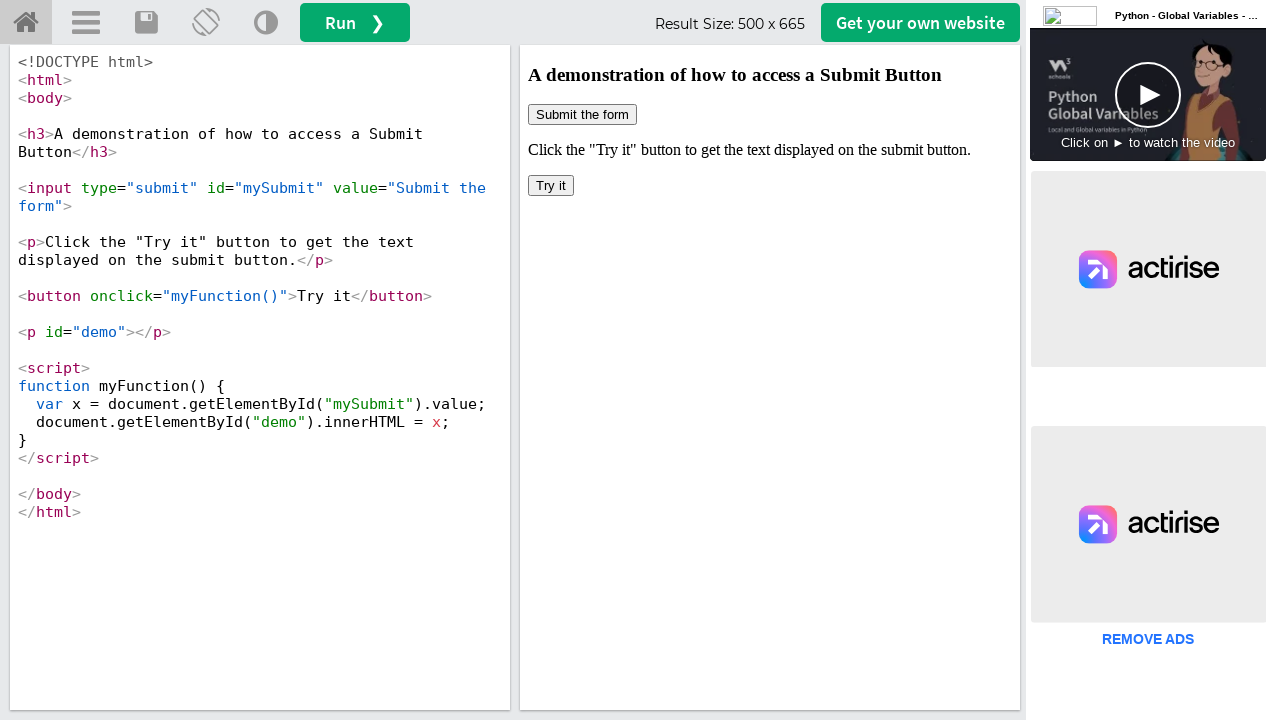

Accessed content frame of the iframe
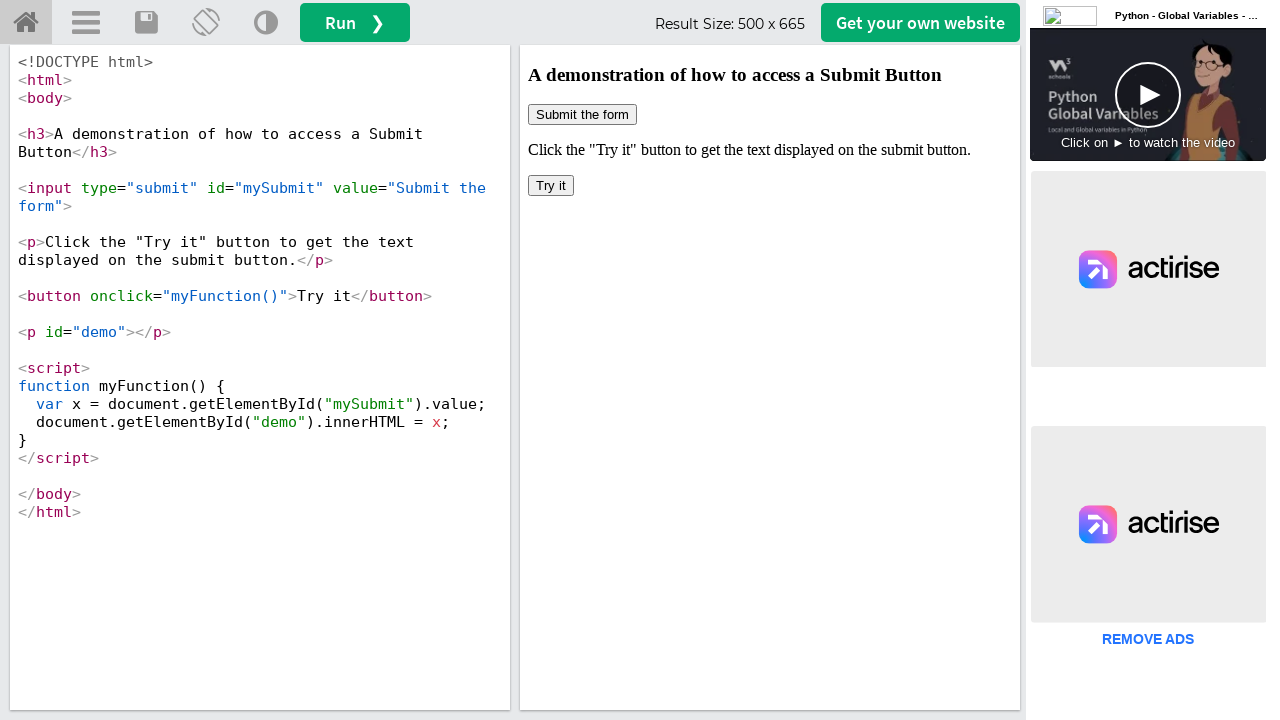

Executed JavaScript function 'myFunction()' within iframe context
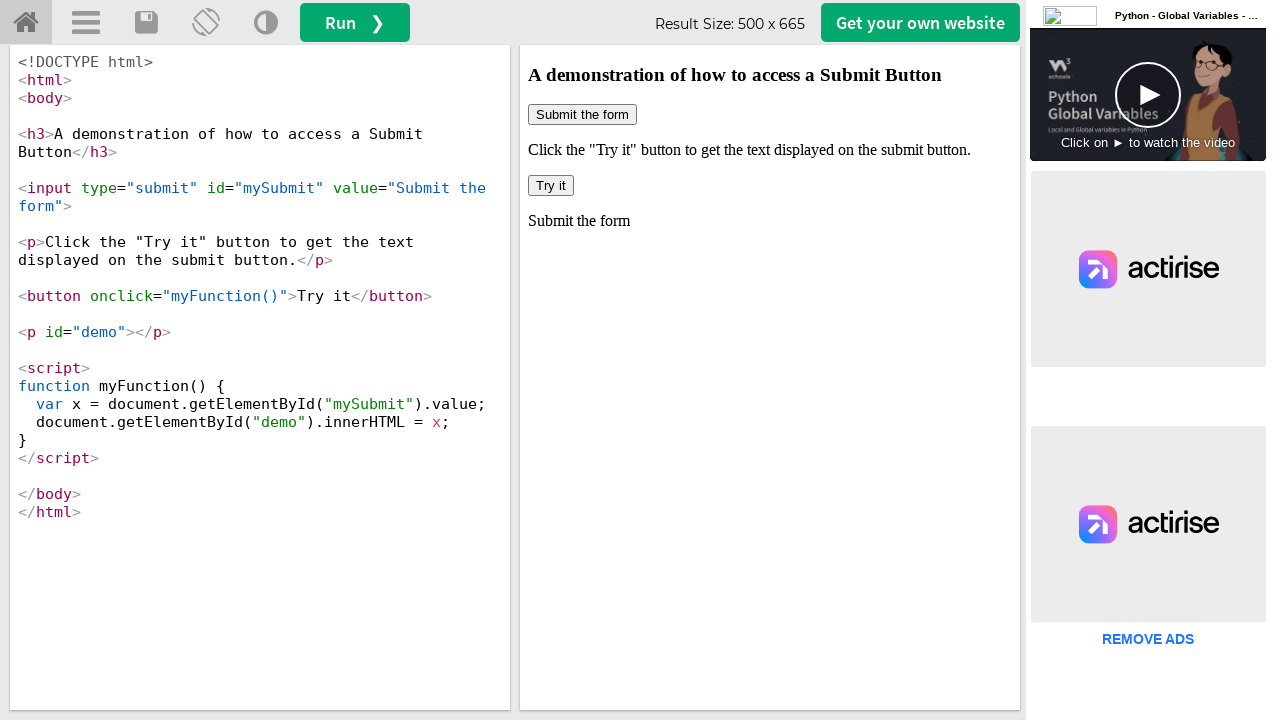

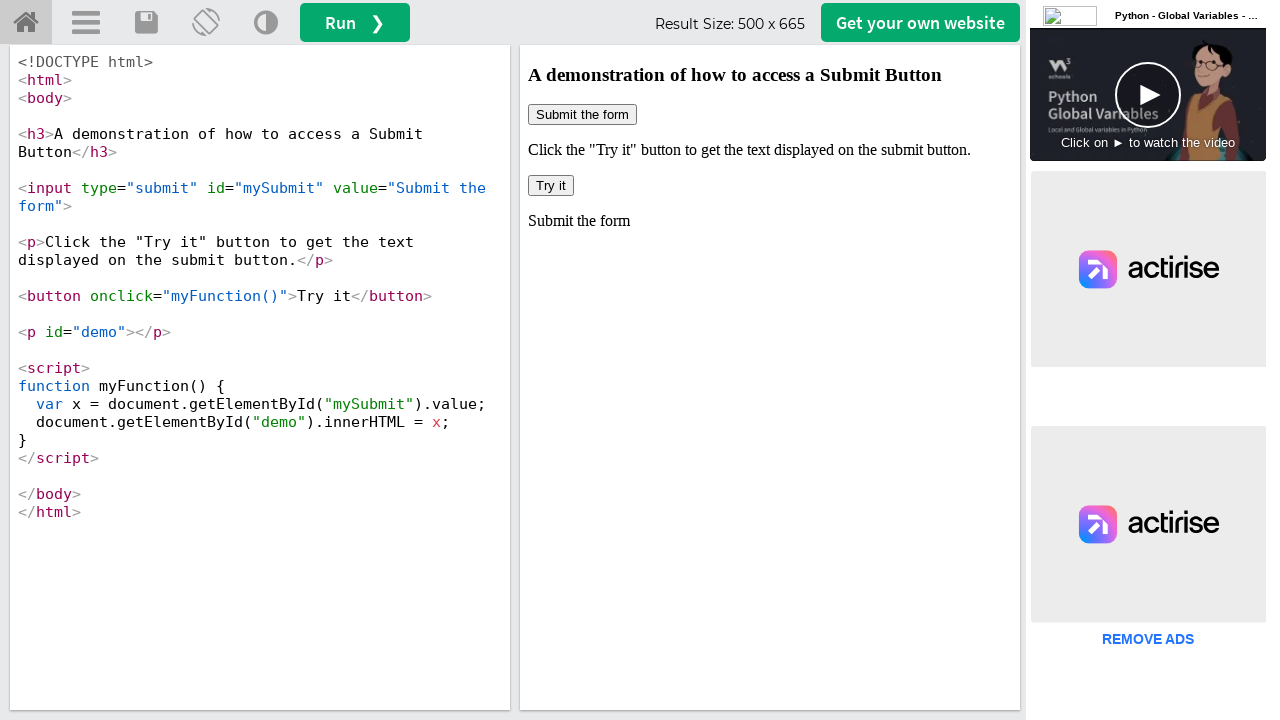